Clicks on the first article title link on the Hacker News homepage to navigate to the linked article

Starting URL: https://news.ycombinator.com/

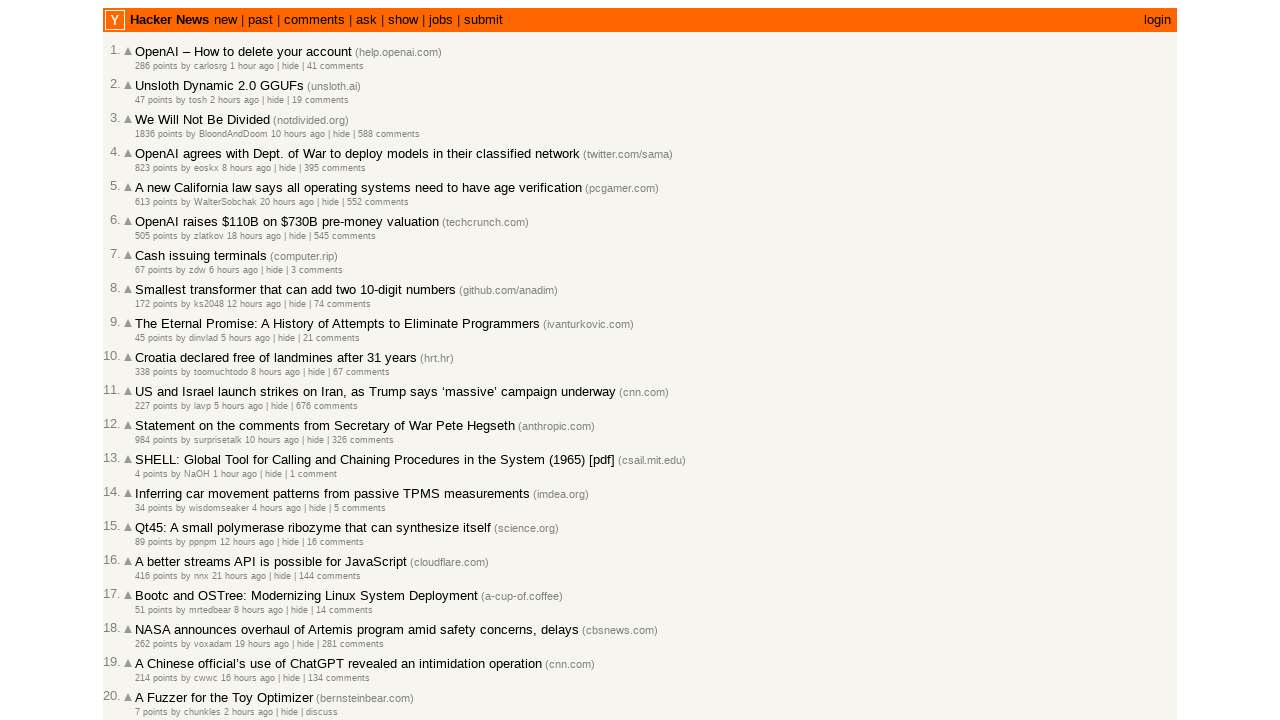

Clicked on the first article title link on Hacker News homepage at (243, 52) on xpath=//span[@class='titleline']/a
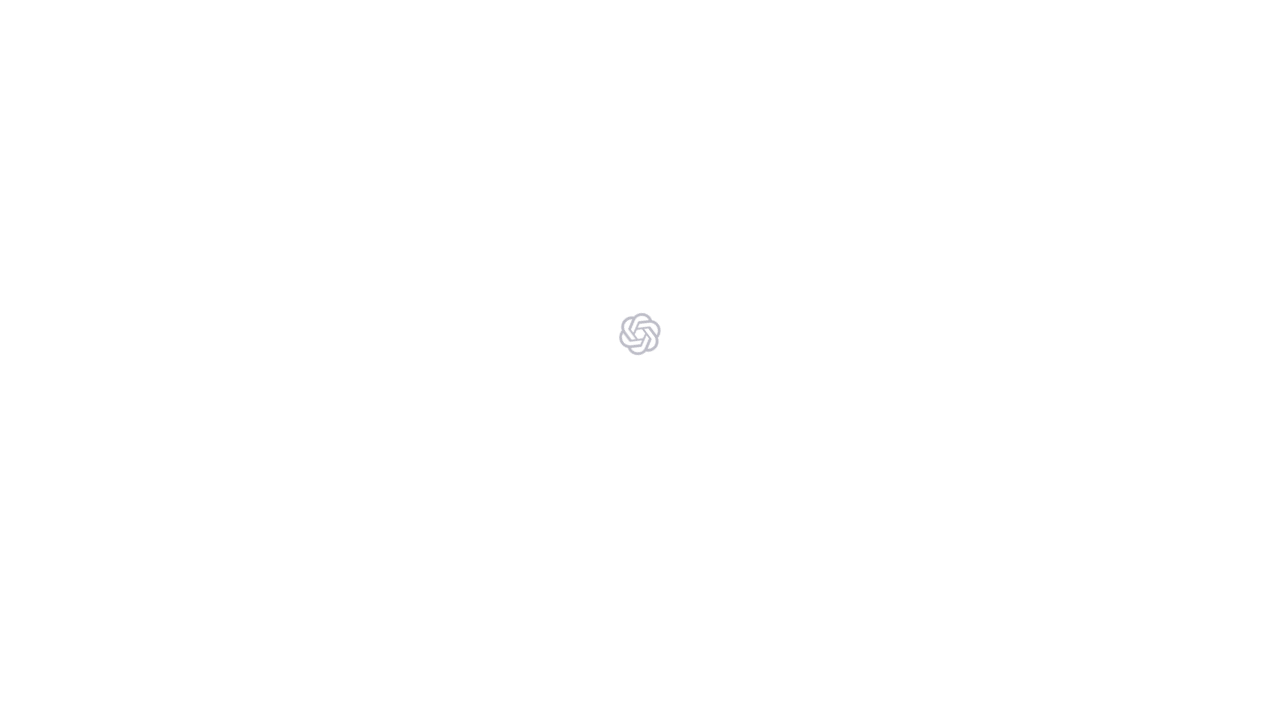

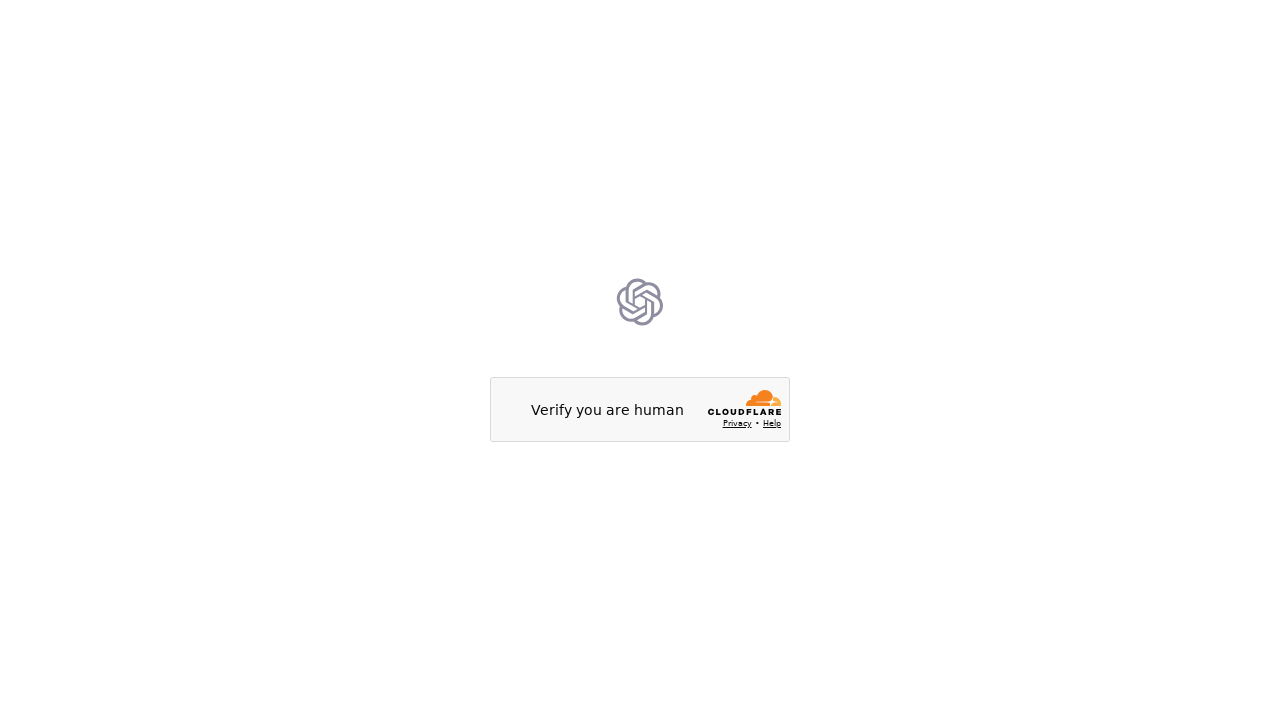